Tests hover functionality by hovering over an avatar and verifying that additional user information (caption) appears on the page.

Starting URL: http://the-internet.herokuapp.com/hovers

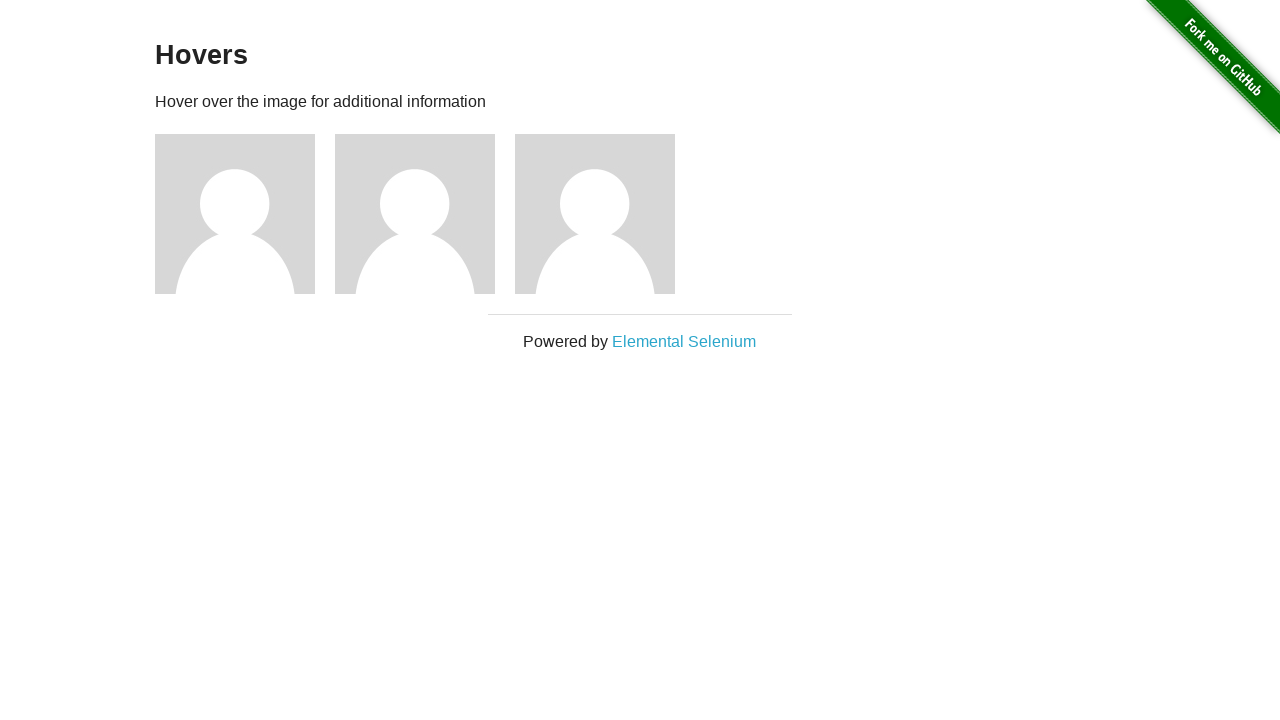

Located the first avatar element
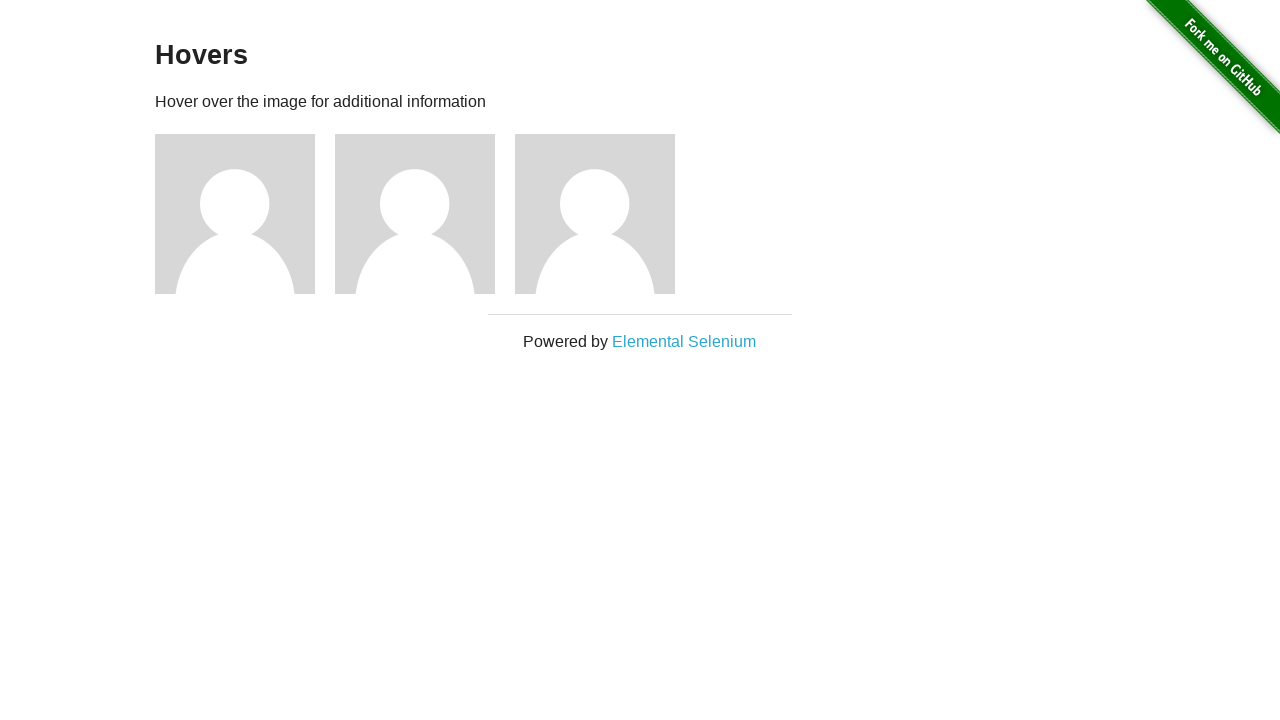

Hovered over the avatar at (245, 214) on .figure >> nth=0
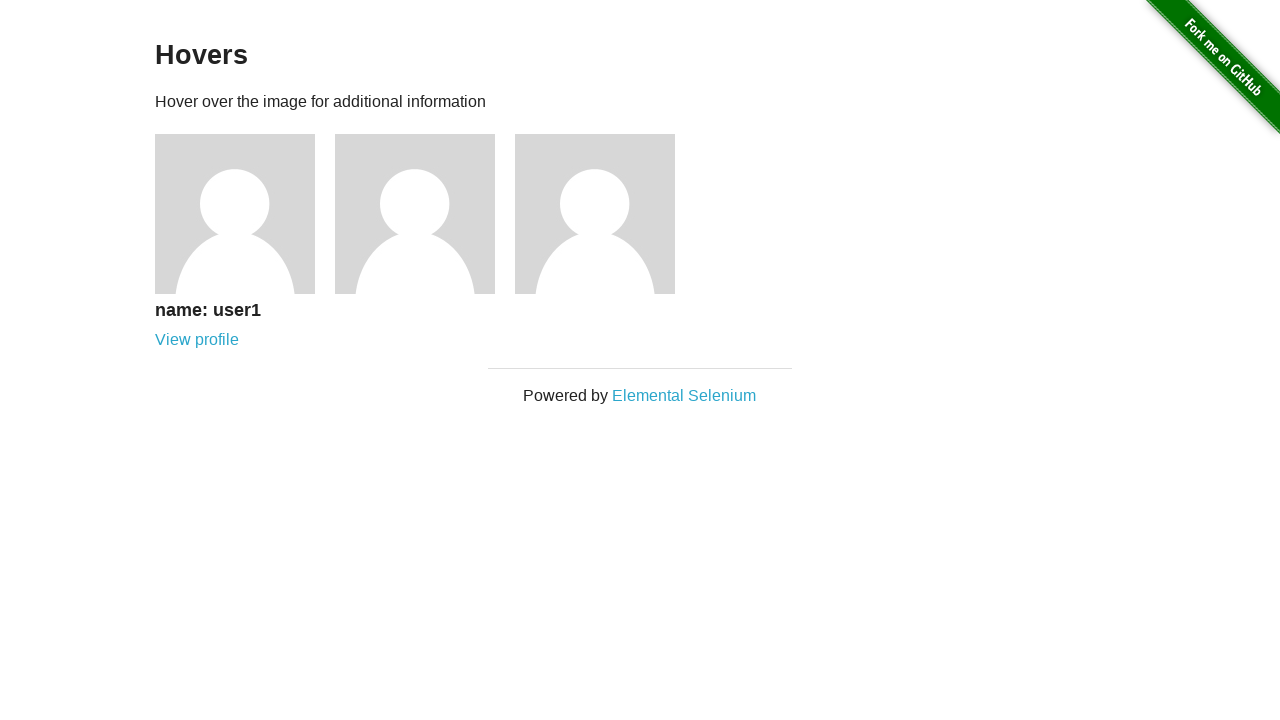

Caption element became visible after hover
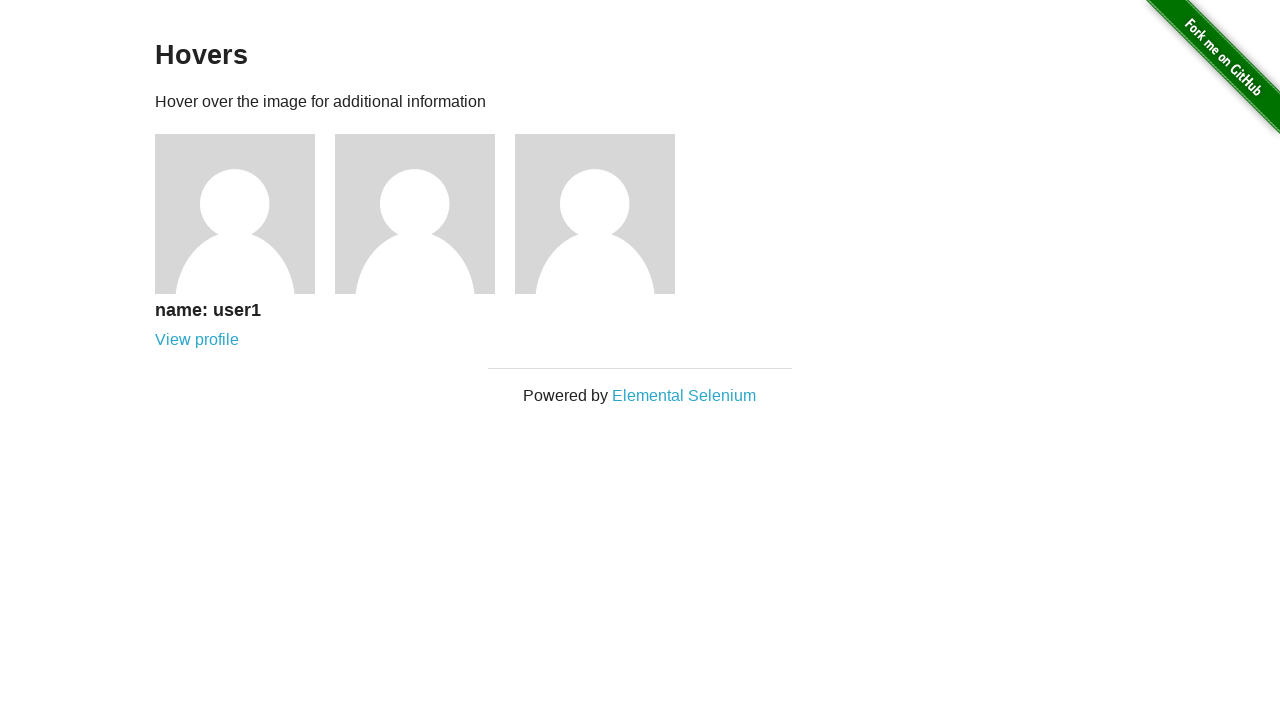

Verified that the caption is visible
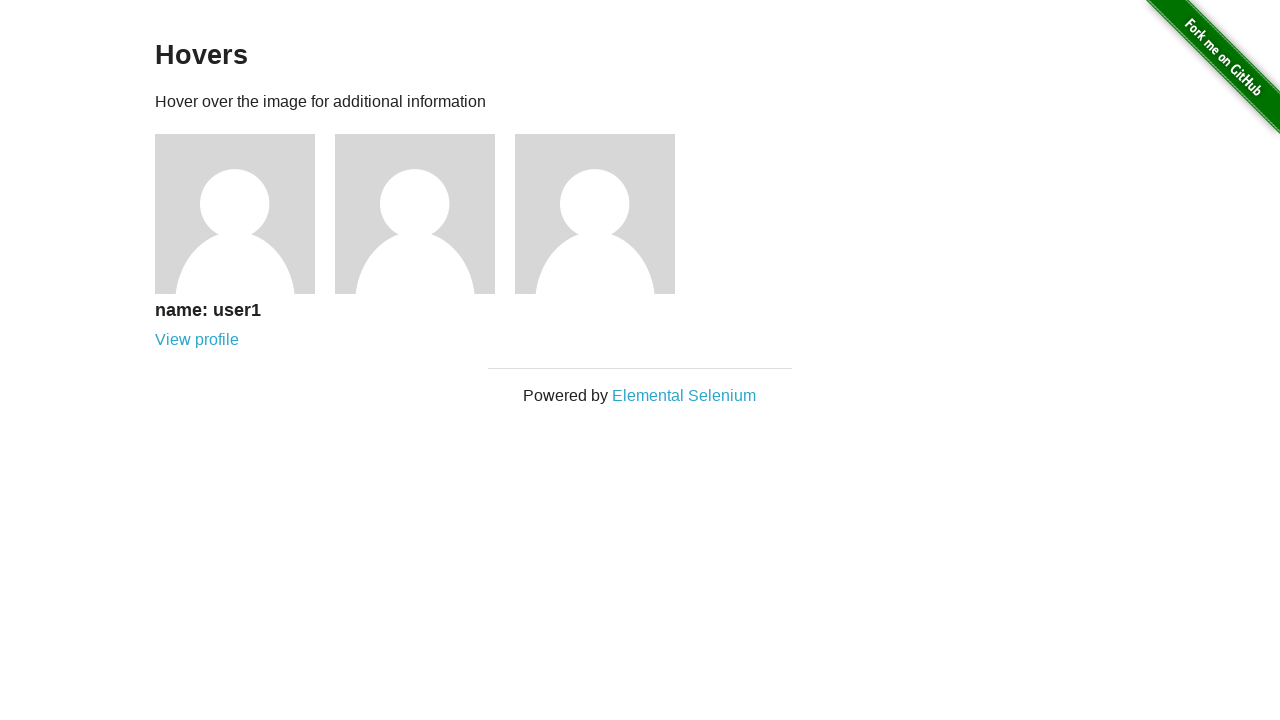

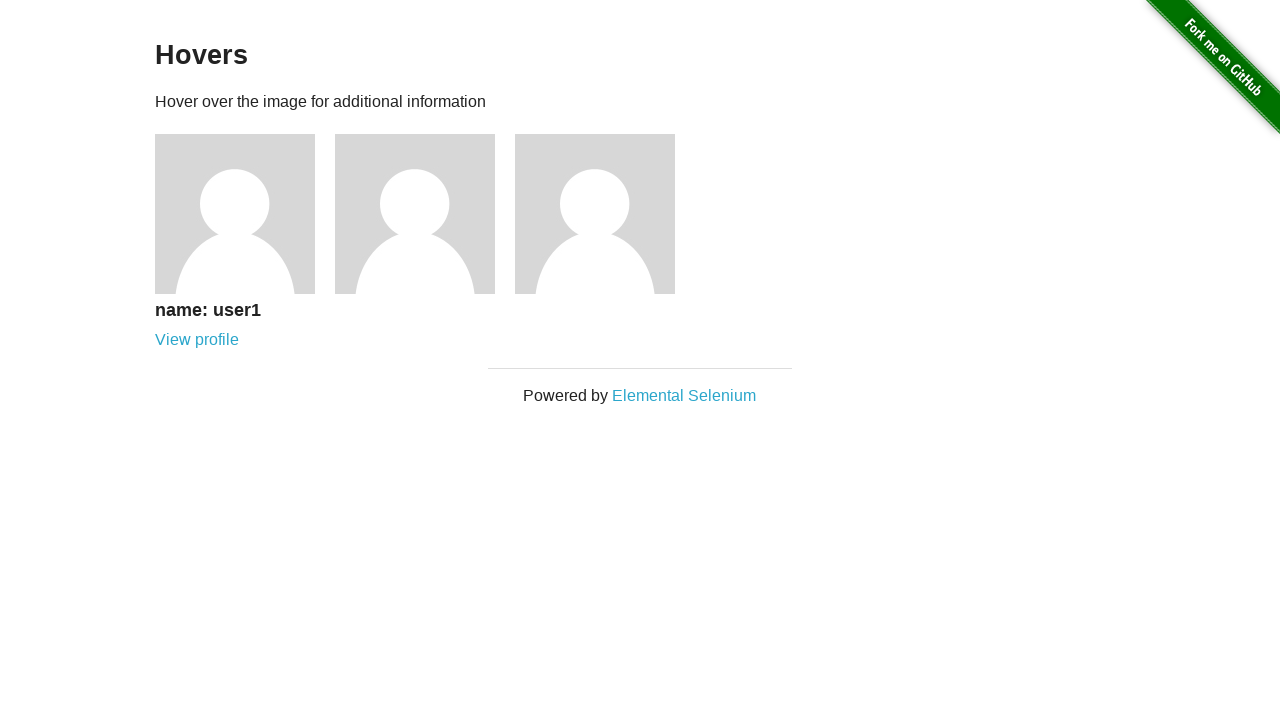